Tests double-click functionality on W3Schools by entering text in a field and double-clicking a button to copy the text

Starting URL: https://www.w3schools.com/tags/tryit.asp?filename=tryhtml5_ev_ondblclick3

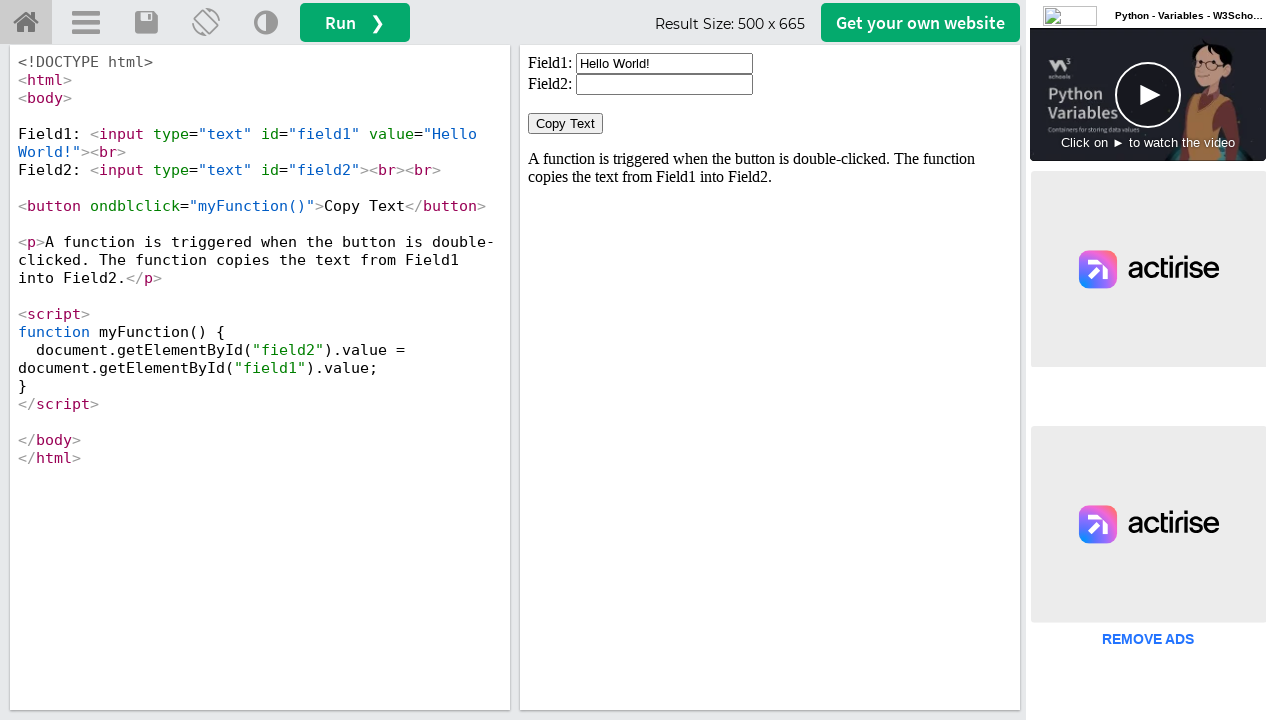

Located the iframe containing the result
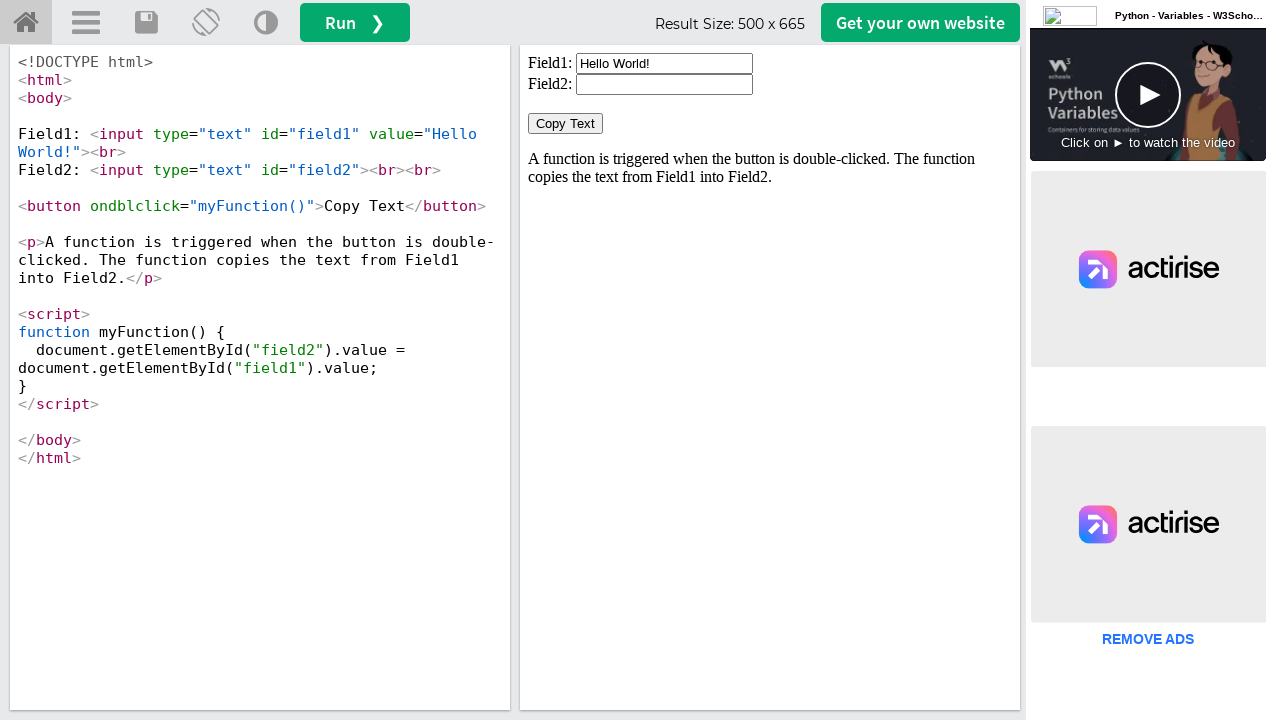

Cleared the input field on #iframeResult >> internal:control=enter-frame >> xpath=//input[@id='field1']
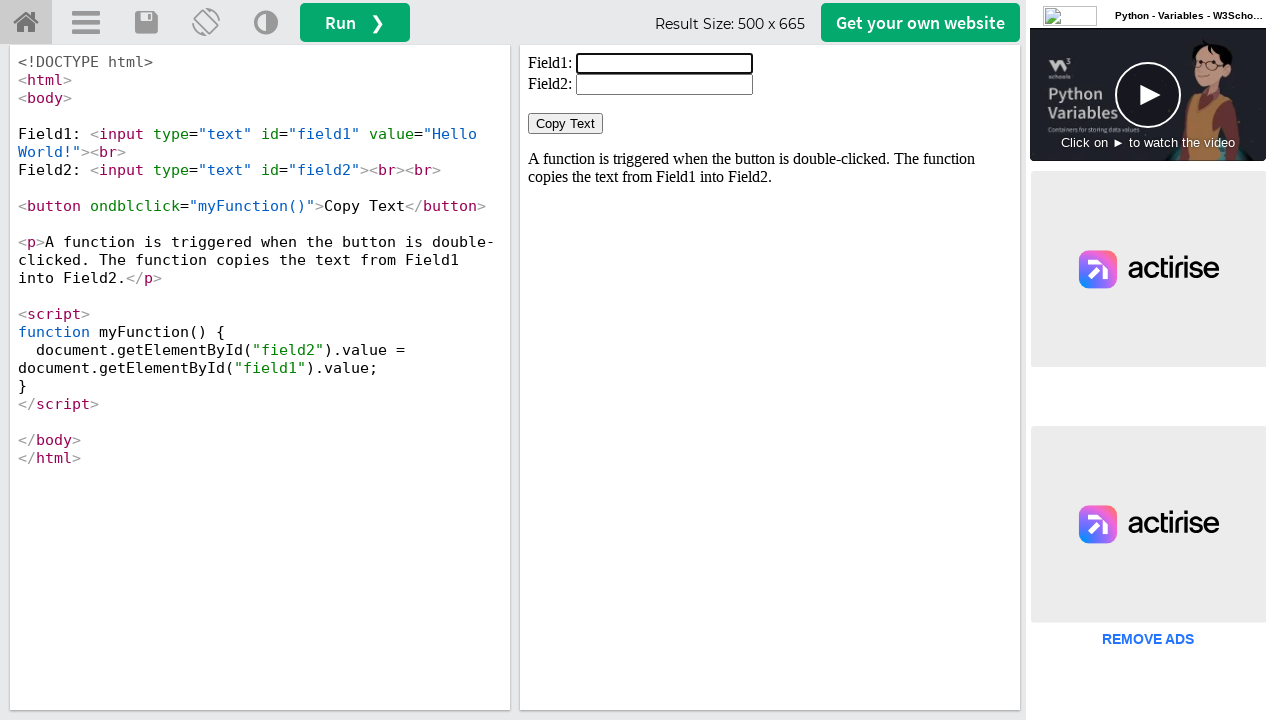

Filled the input field with 'welcome' on #iframeResult >> internal:control=enter-frame >> xpath=//input[@id='field1']
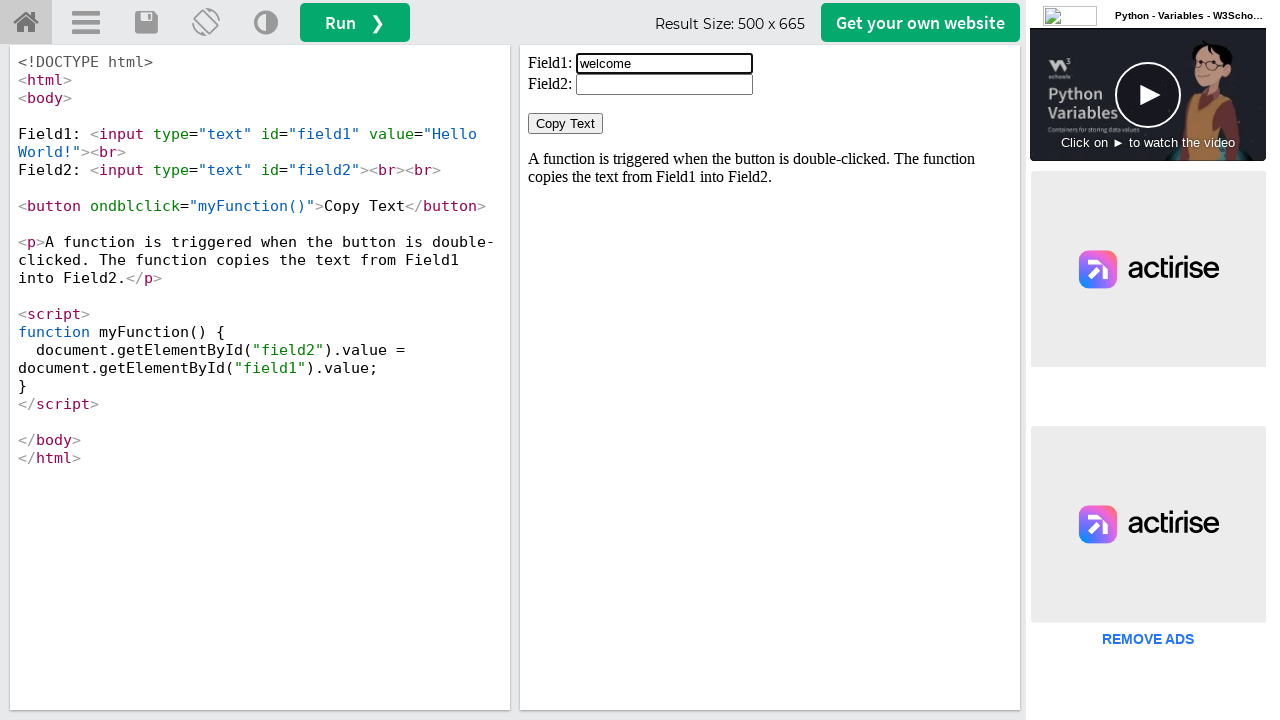

Double-clicked the 'Copy Text' button to copy the text at (566, 124) on #iframeResult >> internal:control=enter-frame >> xpath=//button[normalize-space(
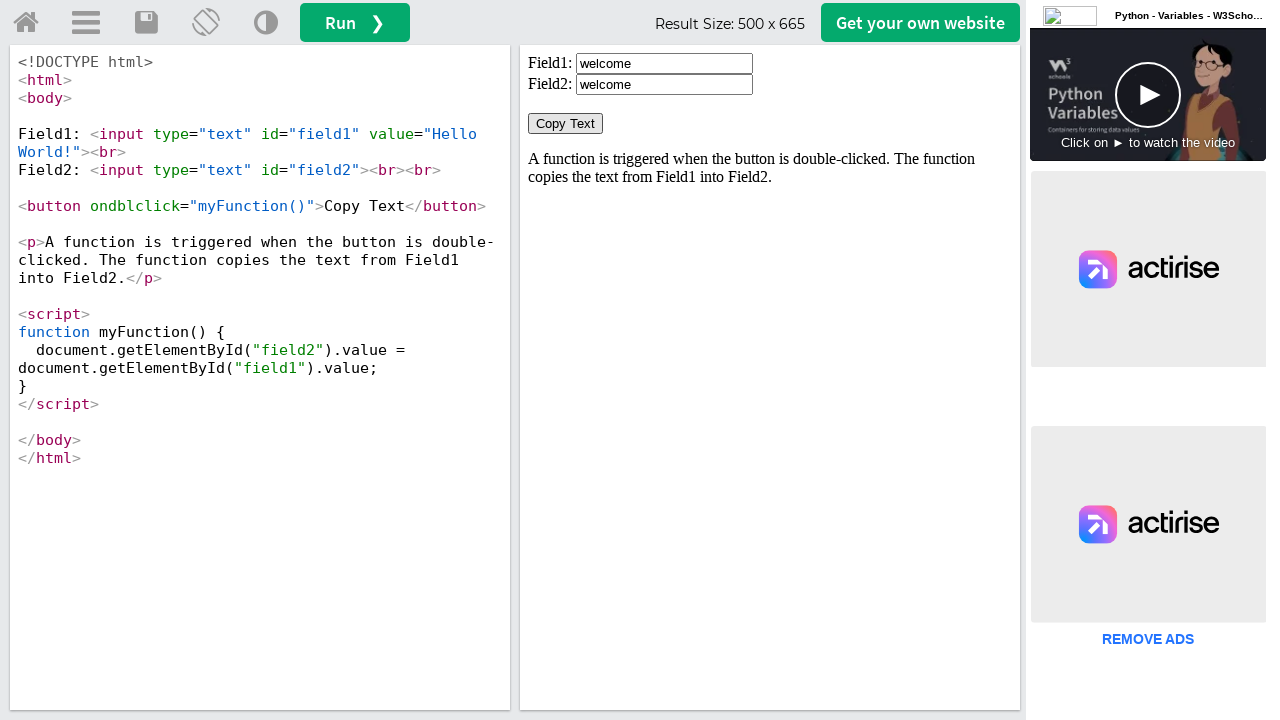

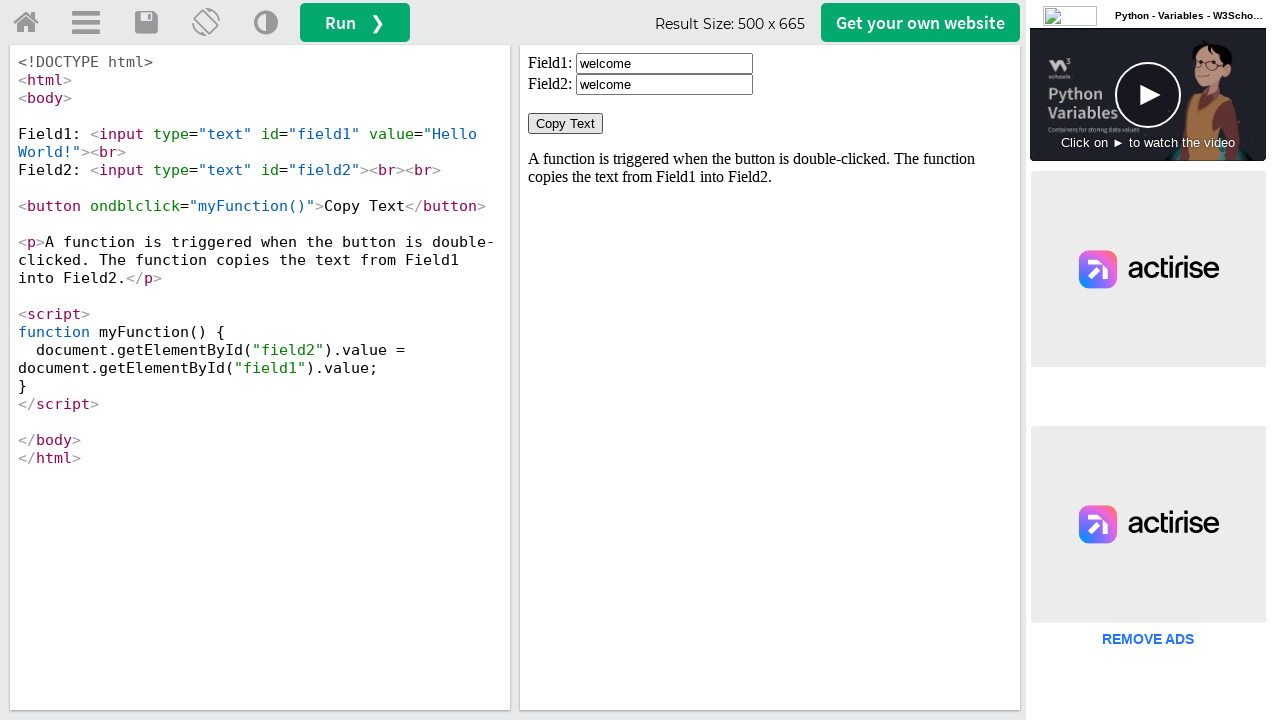